Tests dropdown functionality on a signup page by selecting a state from a dropdown, verifying that a specific option exists in the dropdown options, and selecting multiple hobbies from a multi-select dropdown.

Starting URL: https://freelance-learn-automation.vercel.app/signup

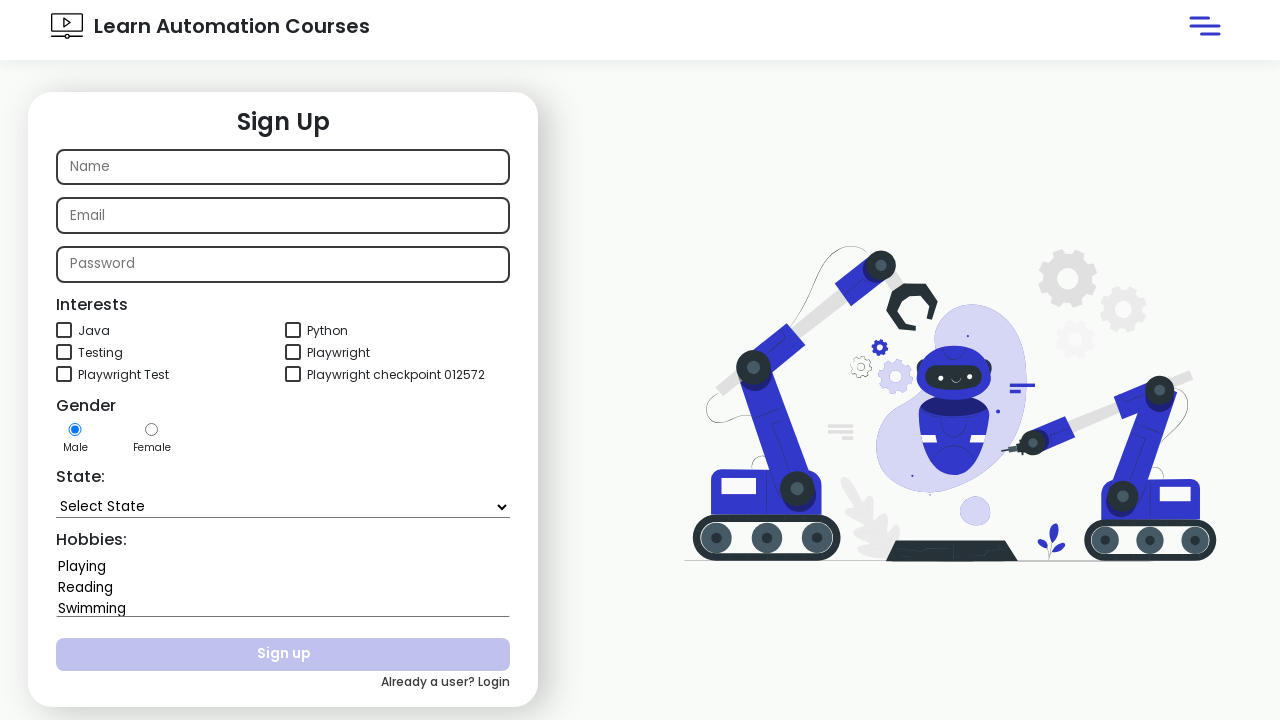

Selected 'Goa' from the state dropdown on xpath=//select[@name='state']
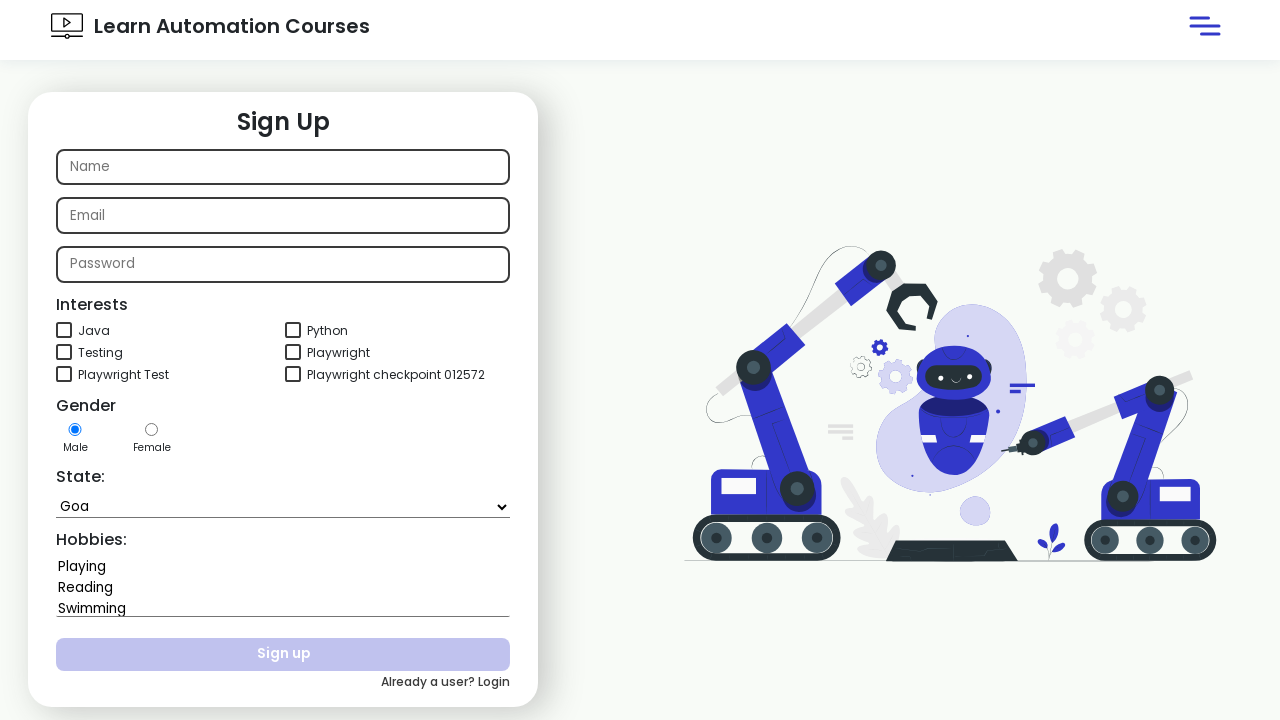

Located state dropdown element
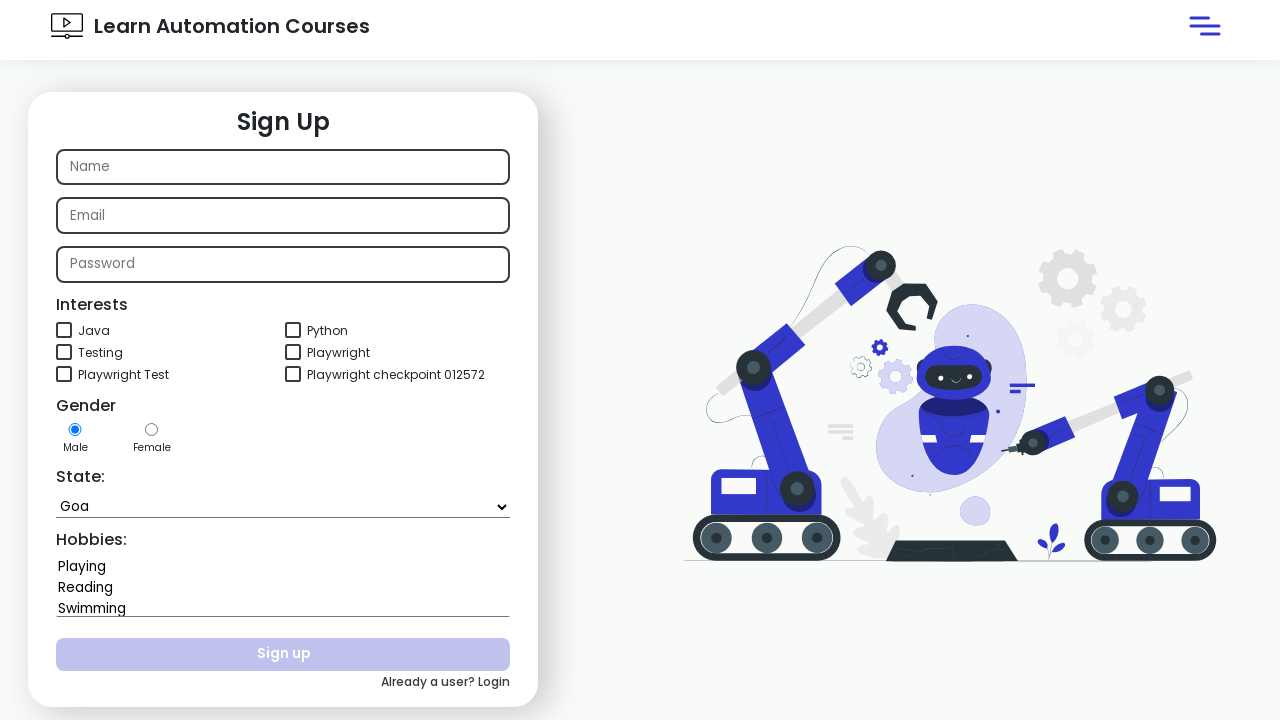

Retrieved all option elements from dropdown
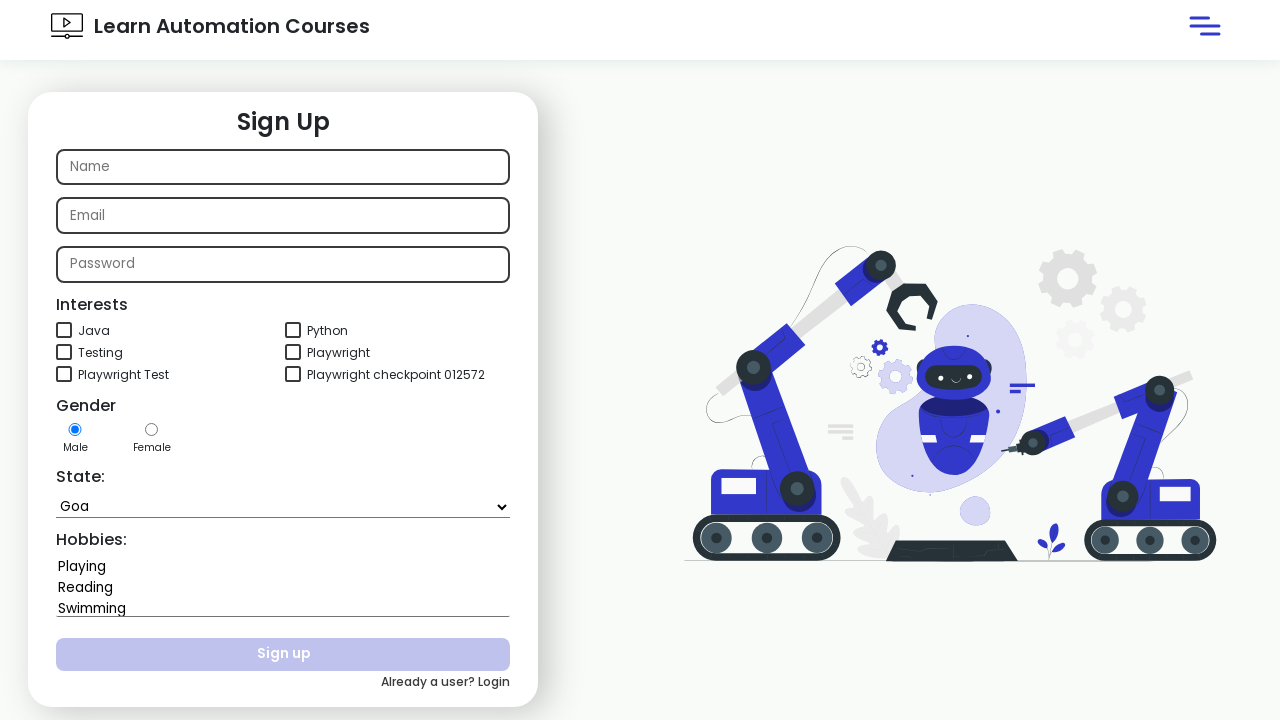

Found 'Jharkhand' option in dropdown
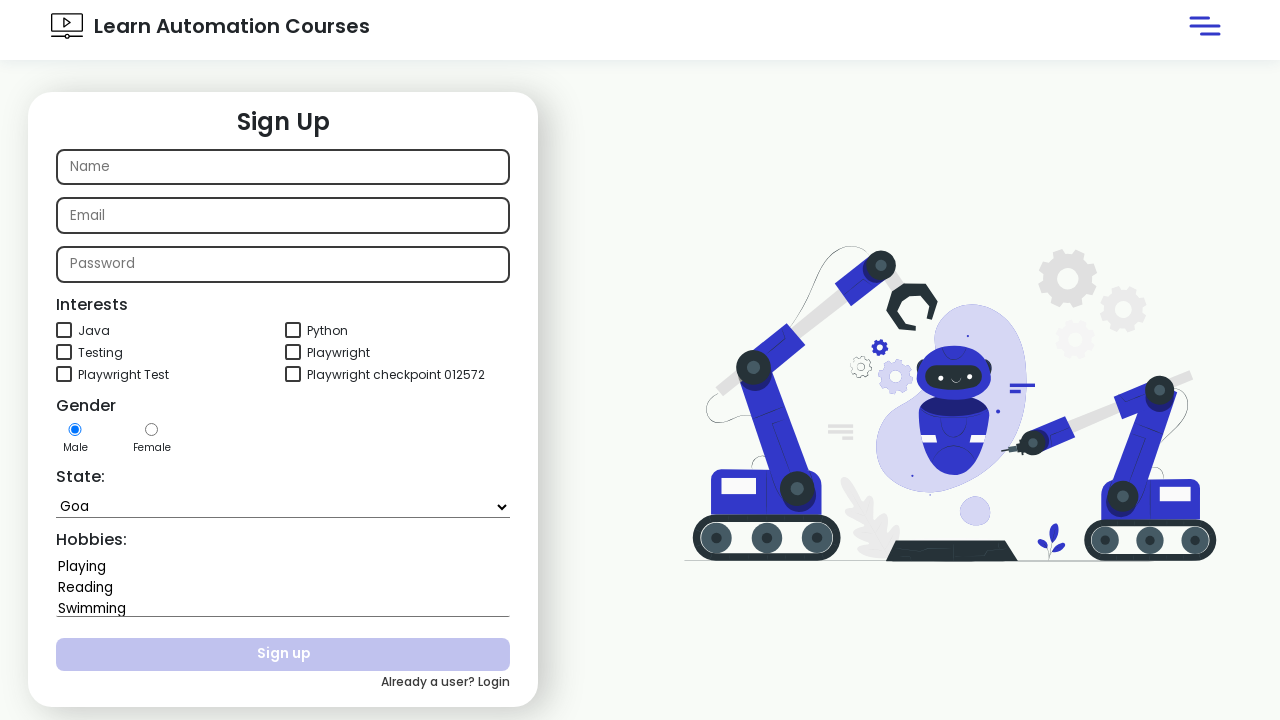

Verified 'Jharkhand' exists in state dropdown options
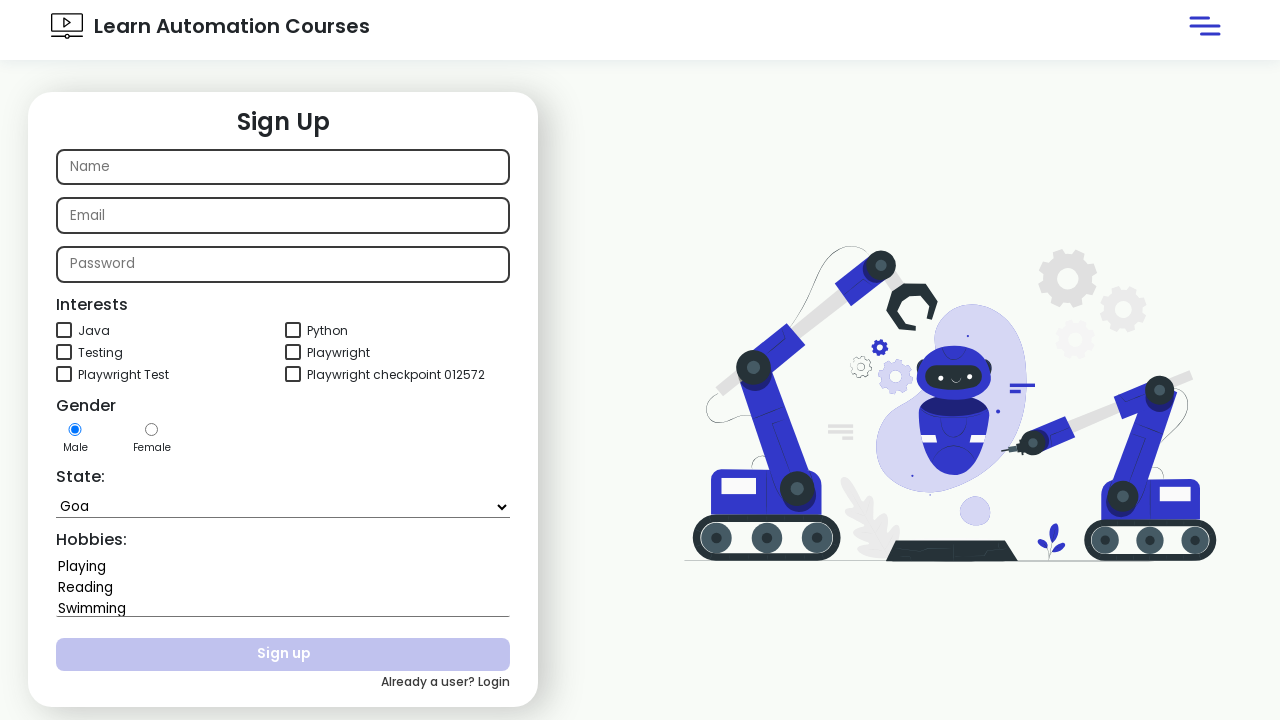

Selected multiple hobbies: 'Playing' and 'Swimming' from hobbies dropdown on #hobbies
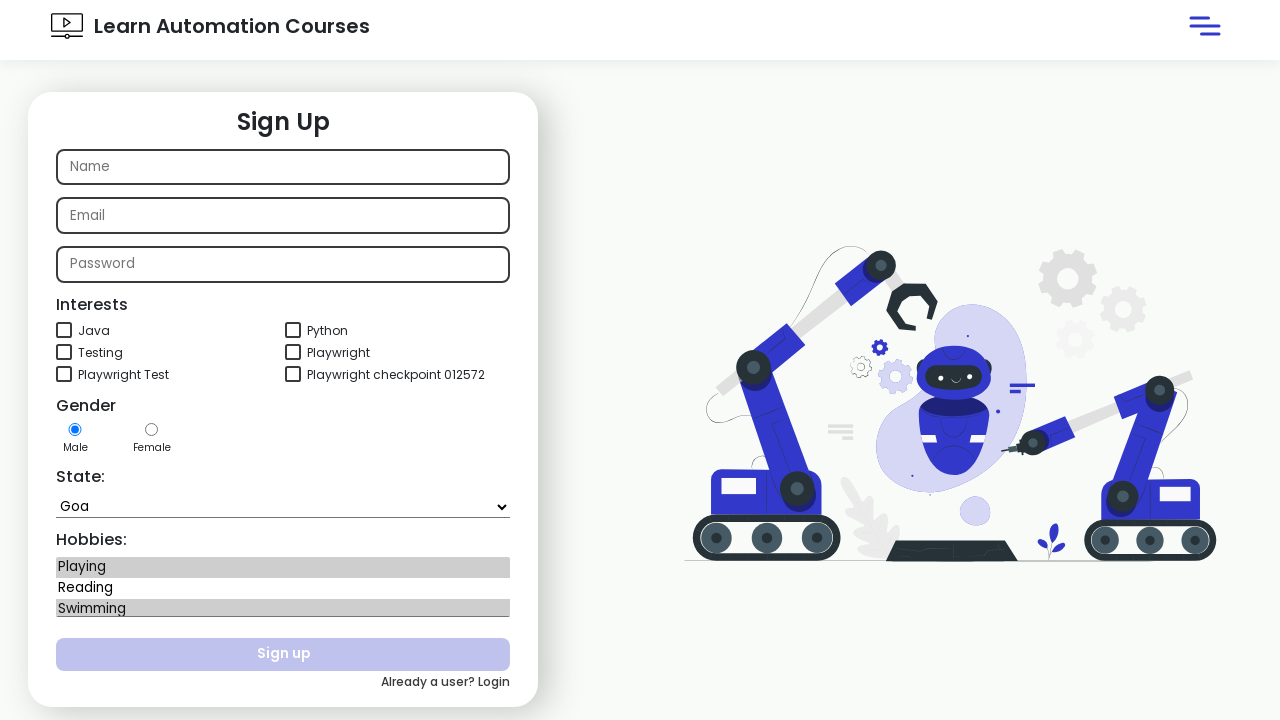

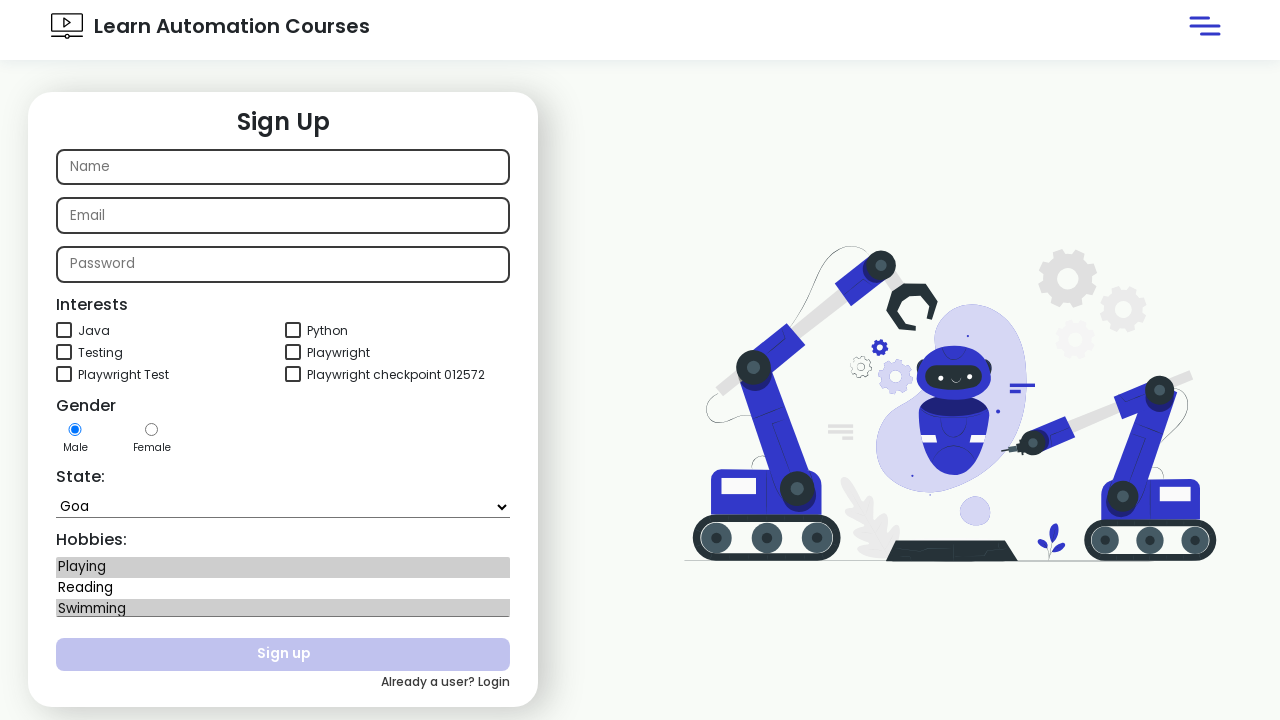